Tests double-click functionality on the DemoQA buttons page by performing a double-click action on the designated button element

Starting URL: https://demoqa.com/buttons

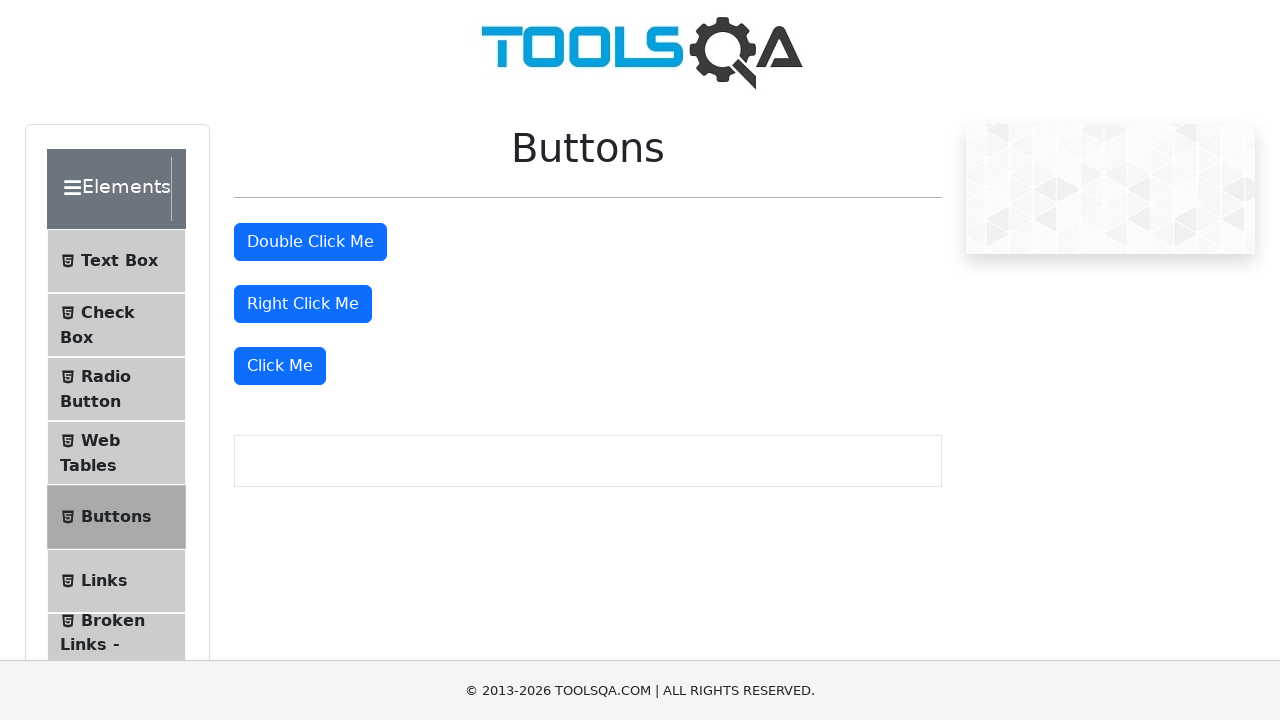

Double-clicked the double click button element at (310, 242) on #doubleClickBtn
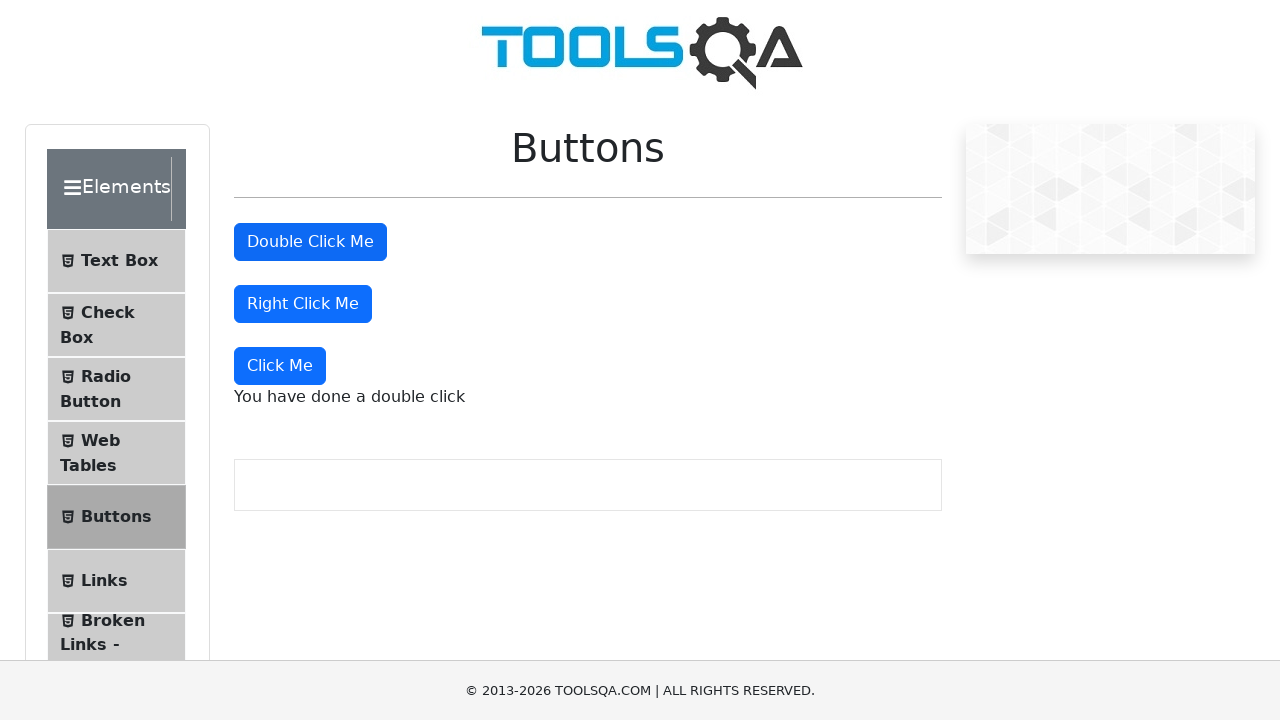

Double click confirmation message appeared
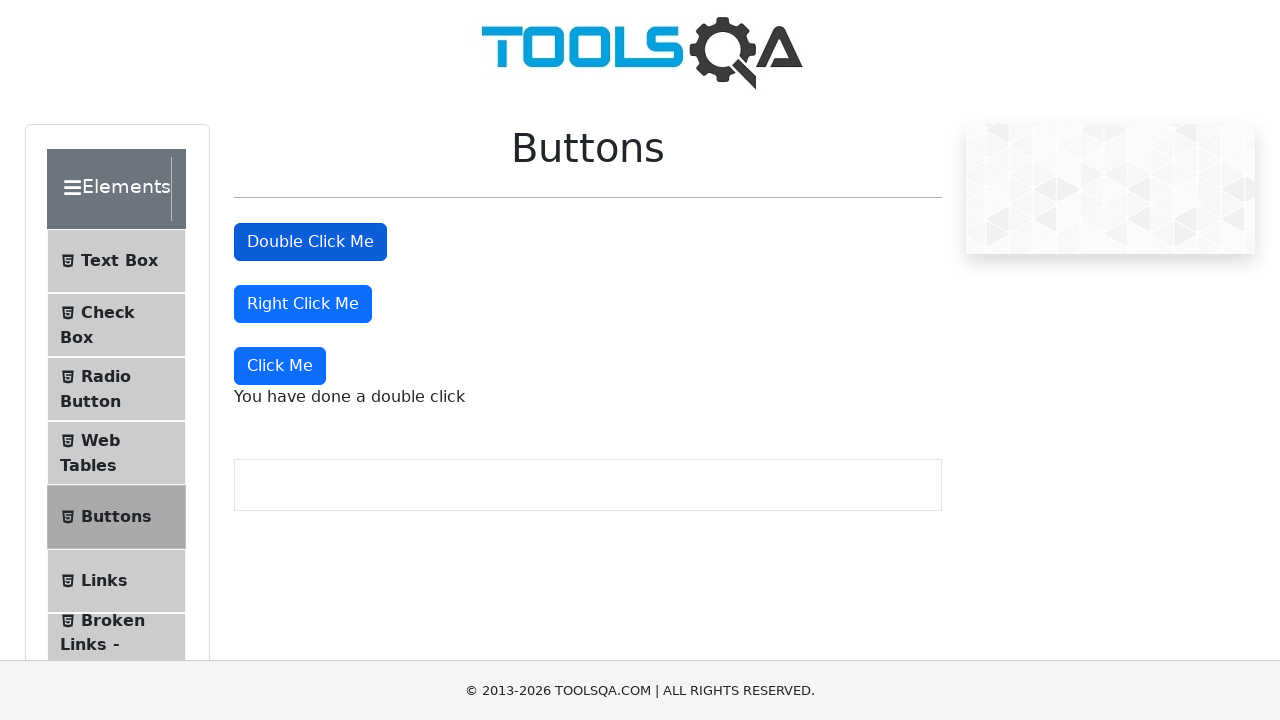

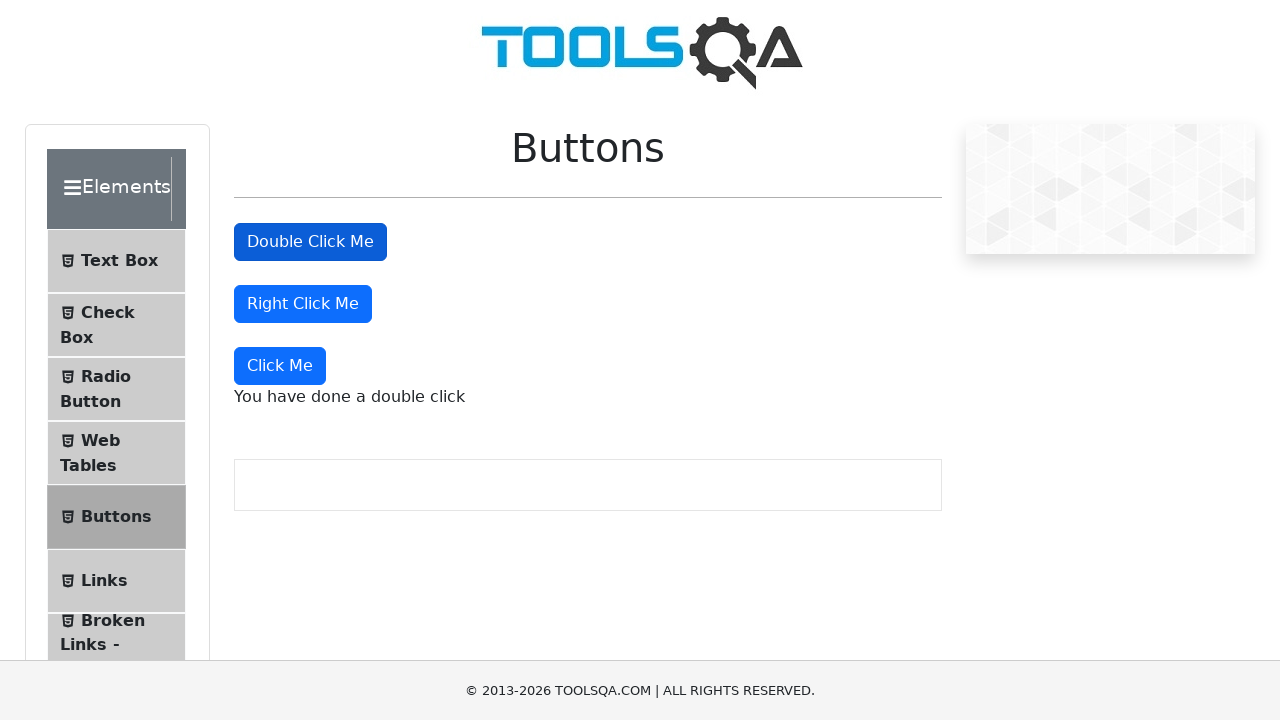